Tests multi-value auto-complete functionality by typing values and selecting from dropdown suggestions for Red, Yellow, and Green colors

Starting URL: https://demoqa.com/auto-complete

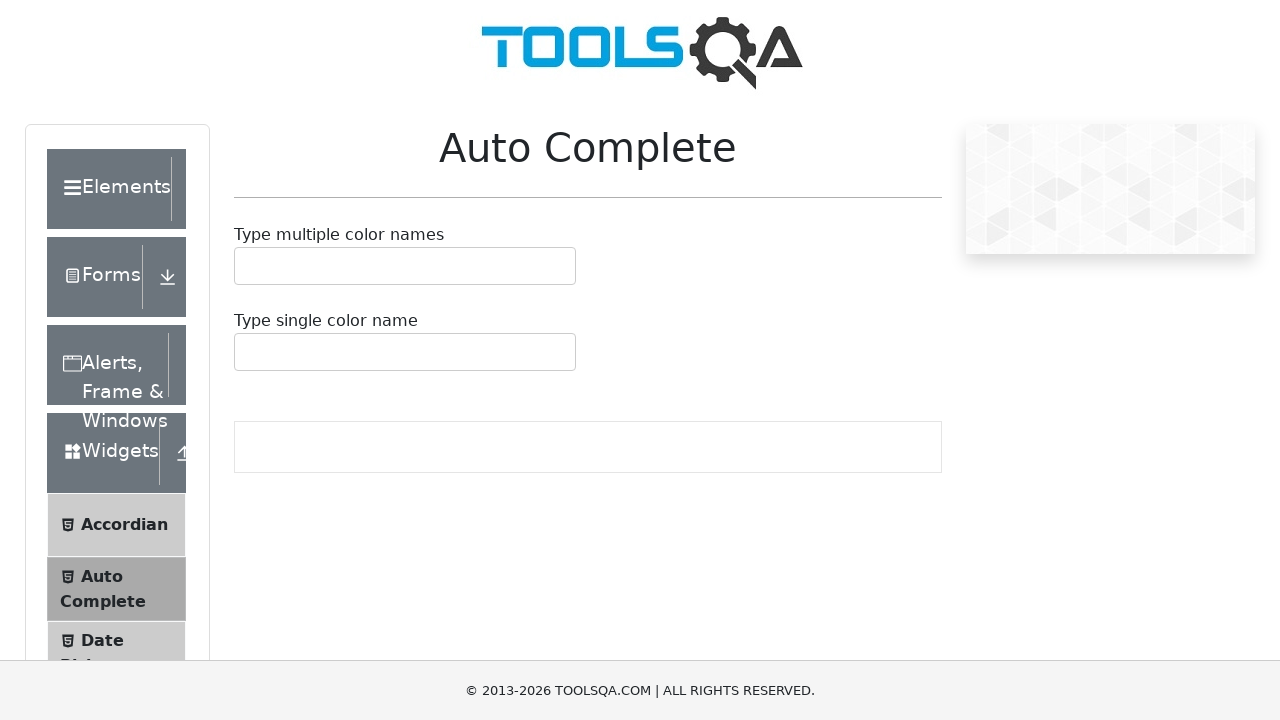

Located the auto-complete input field
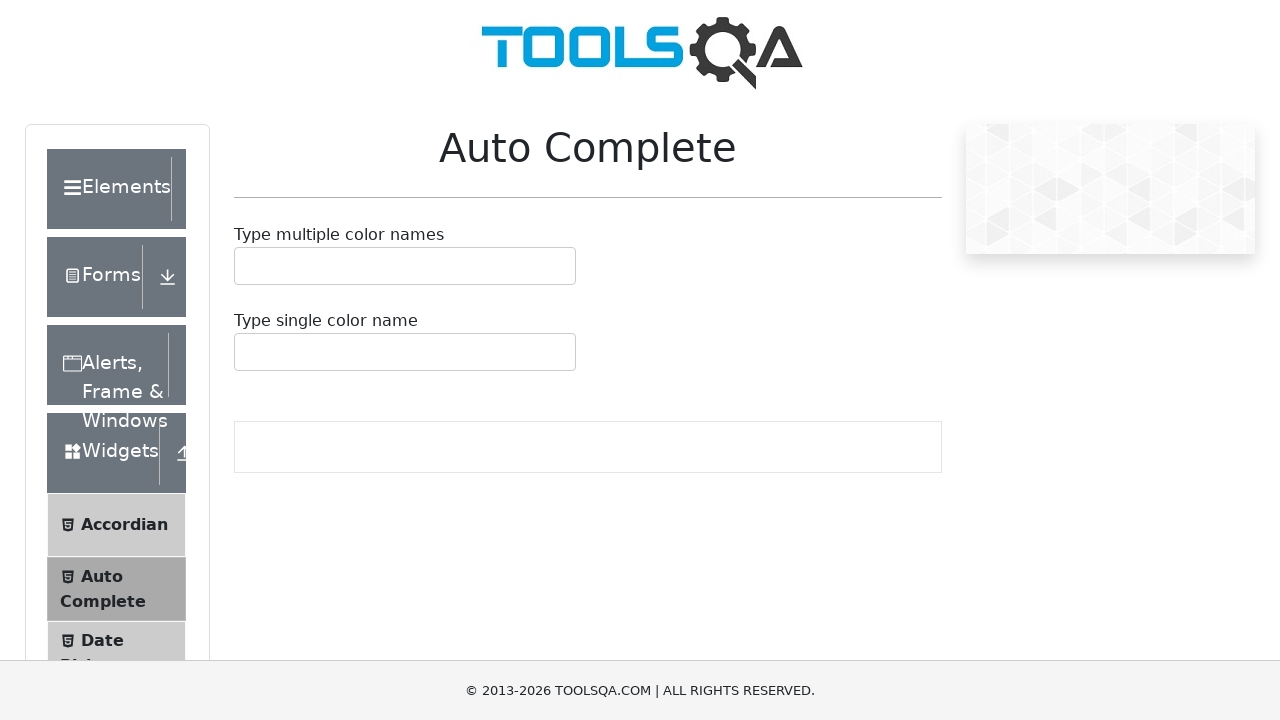

Filled auto-complete input with 'Red' on #autoCompleteMultipleInput
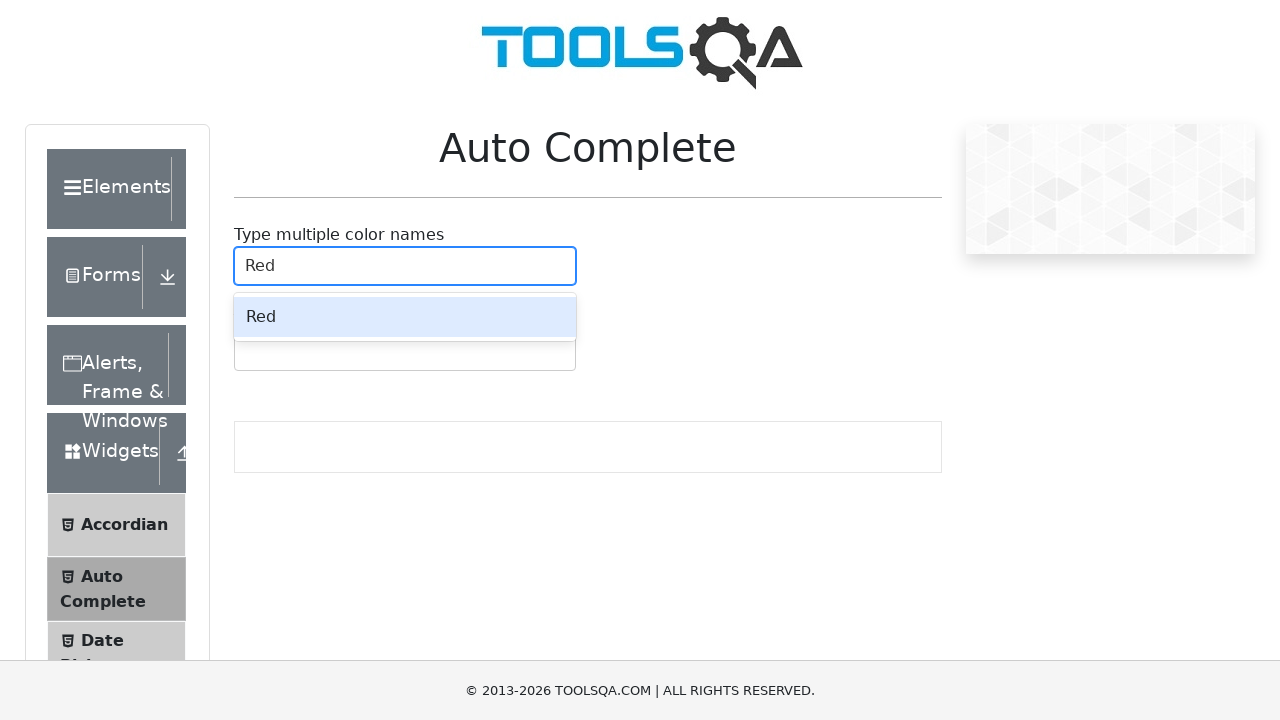

Dropdown option for 'Red' became visible
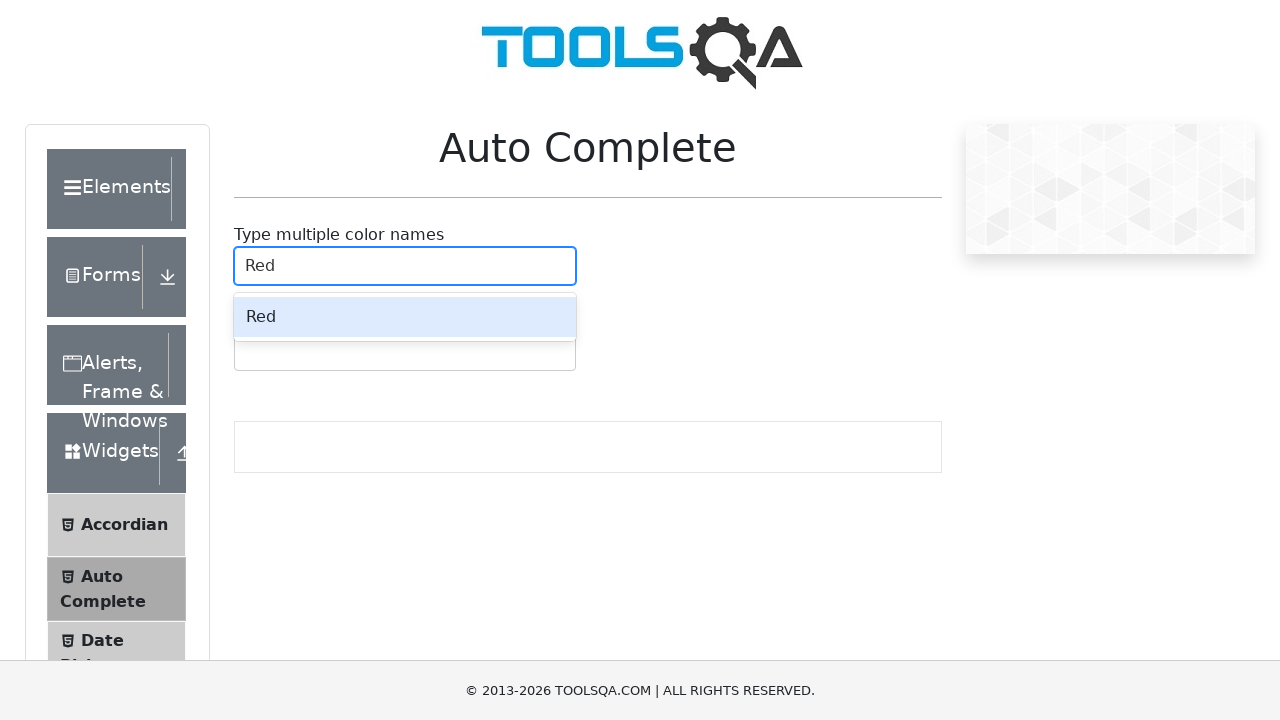

Selected 'Red' from dropdown at (405, 317) on #react-select-2-option-0
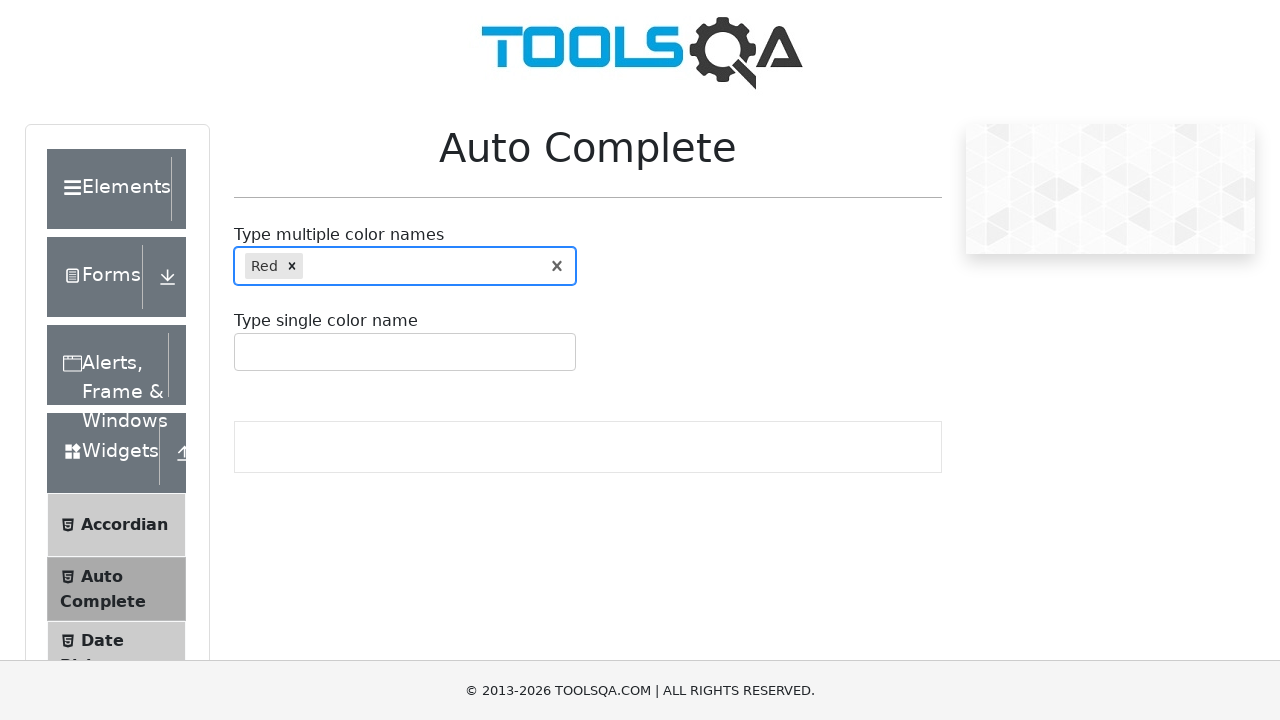

Cleared input field for next selection on #autoCompleteMultipleInput
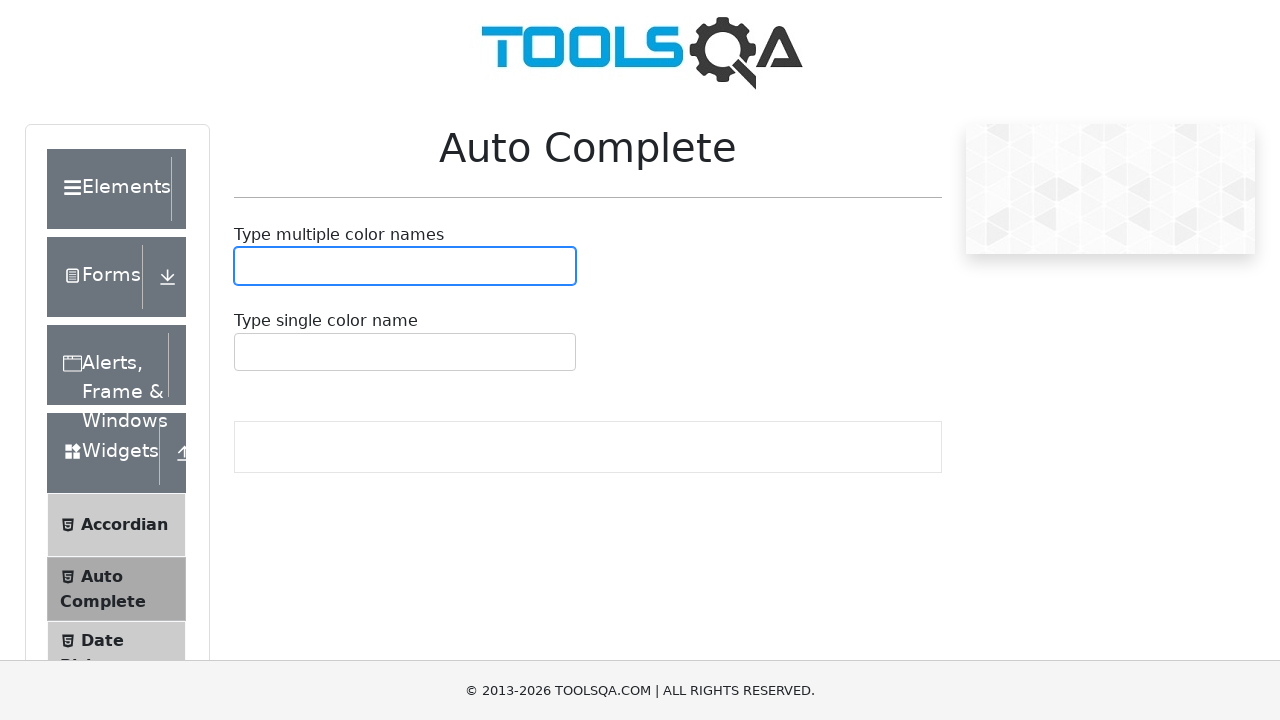

Filled auto-complete input with 'Yellow' on #autoCompleteMultipleInput
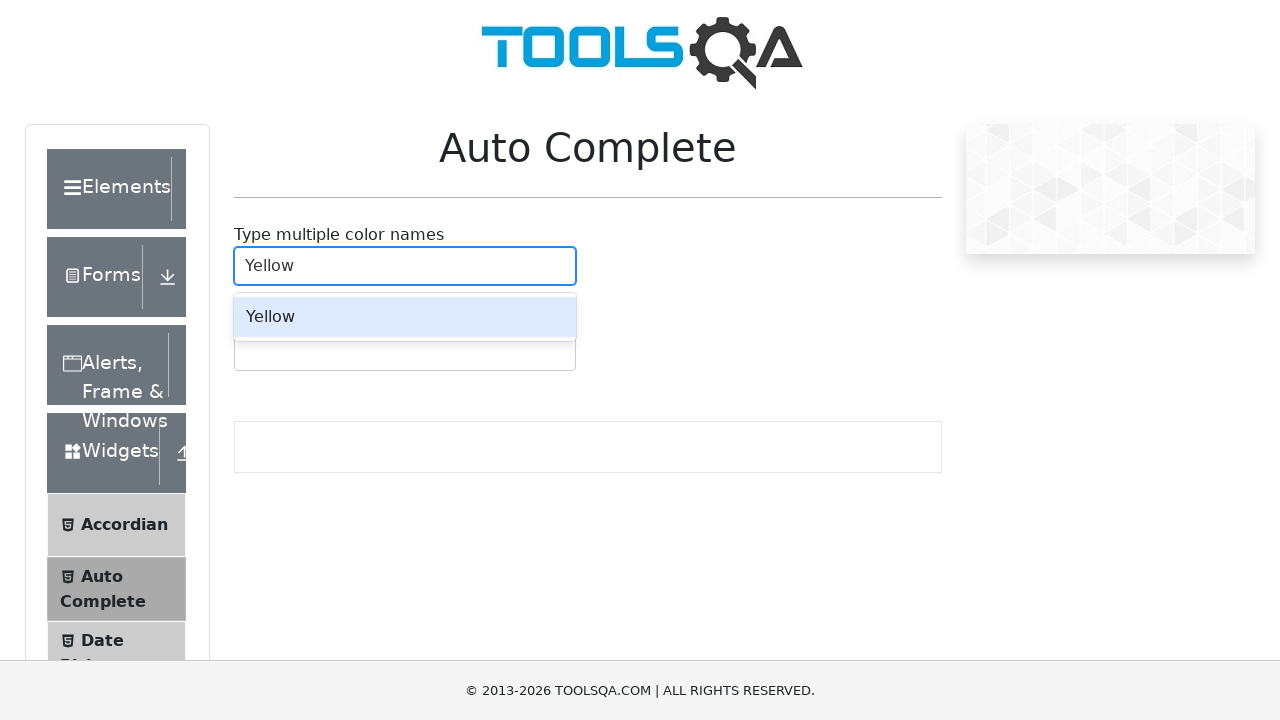

Dropdown option for 'Yellow' became visible
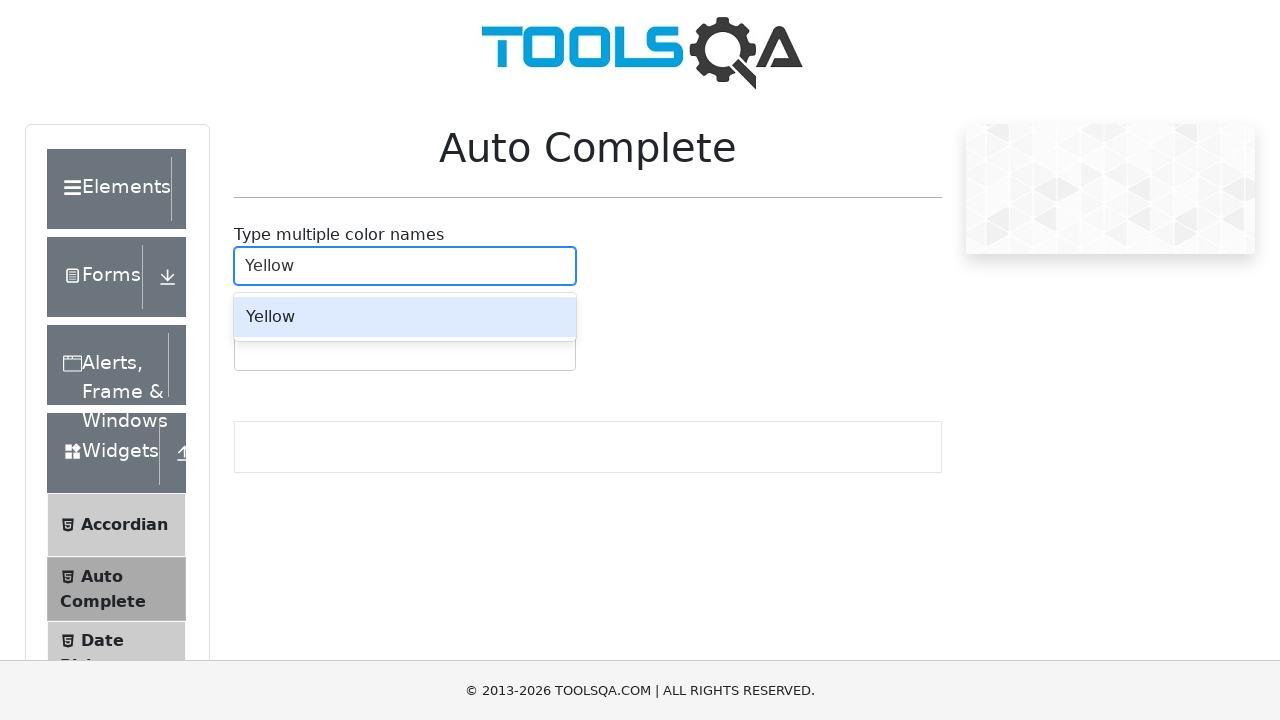

Selected 'Yellow' from dropdown at (405, 317) on #react-select-2-option-0
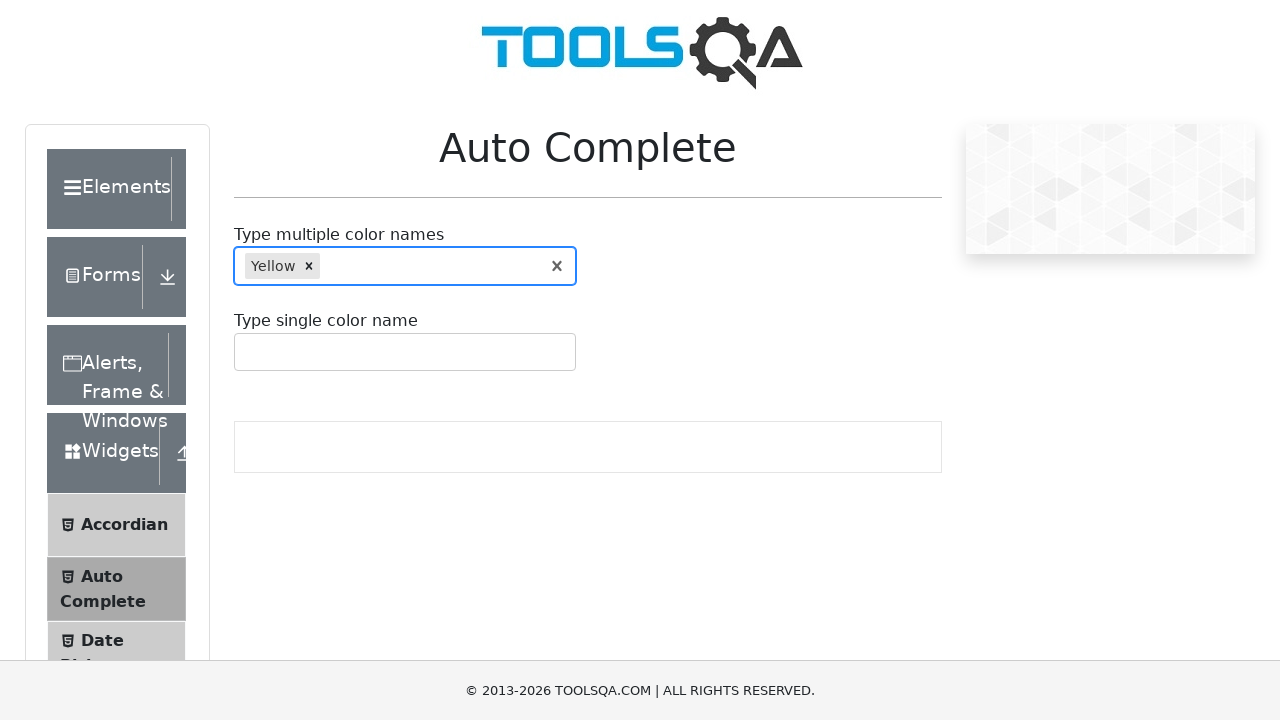

Cleared input field for next selection on #autoCompleteMultipleInput
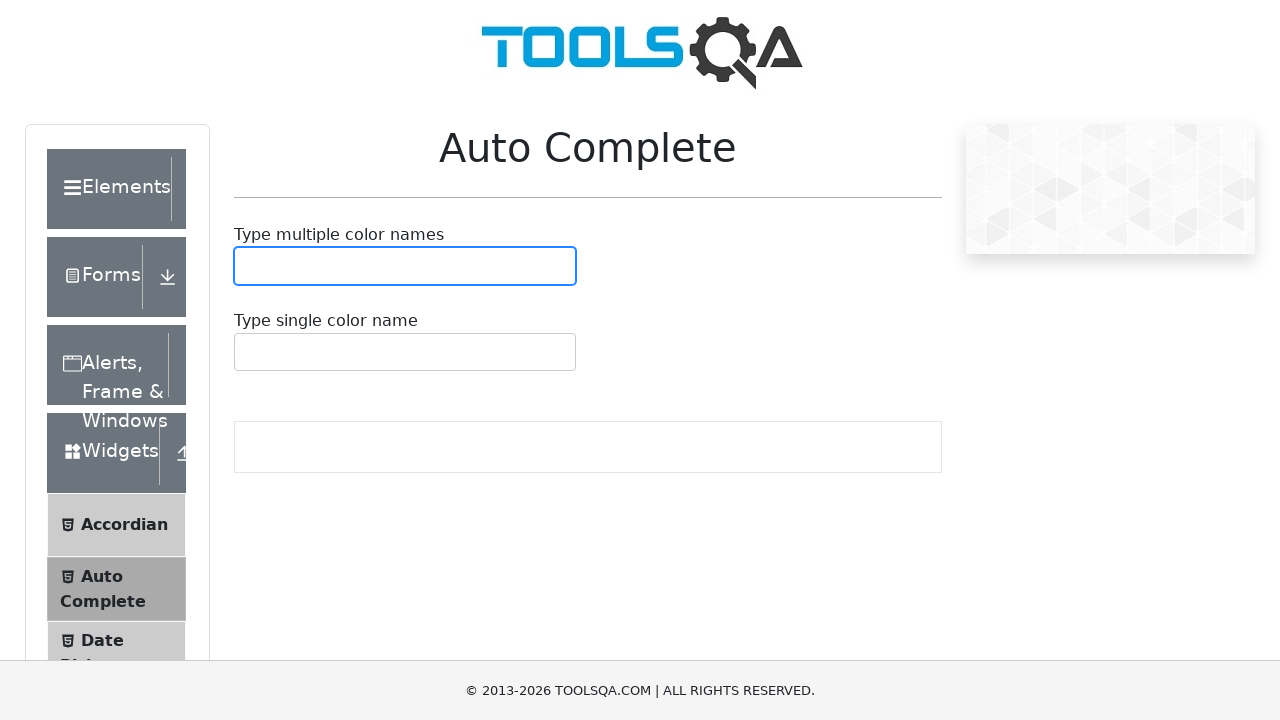

Filled auto-complete input with 'Green' on #autoCompleteMultipleInput
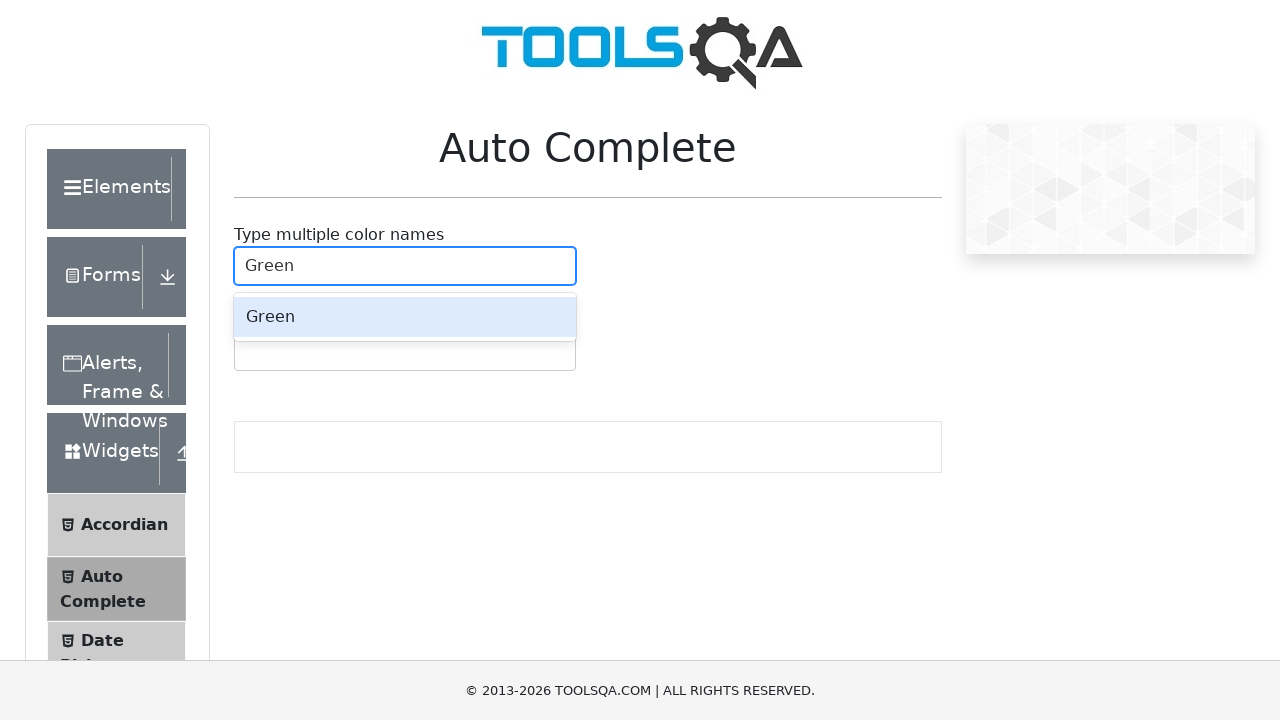

Dropdown option for 'Green' became visible
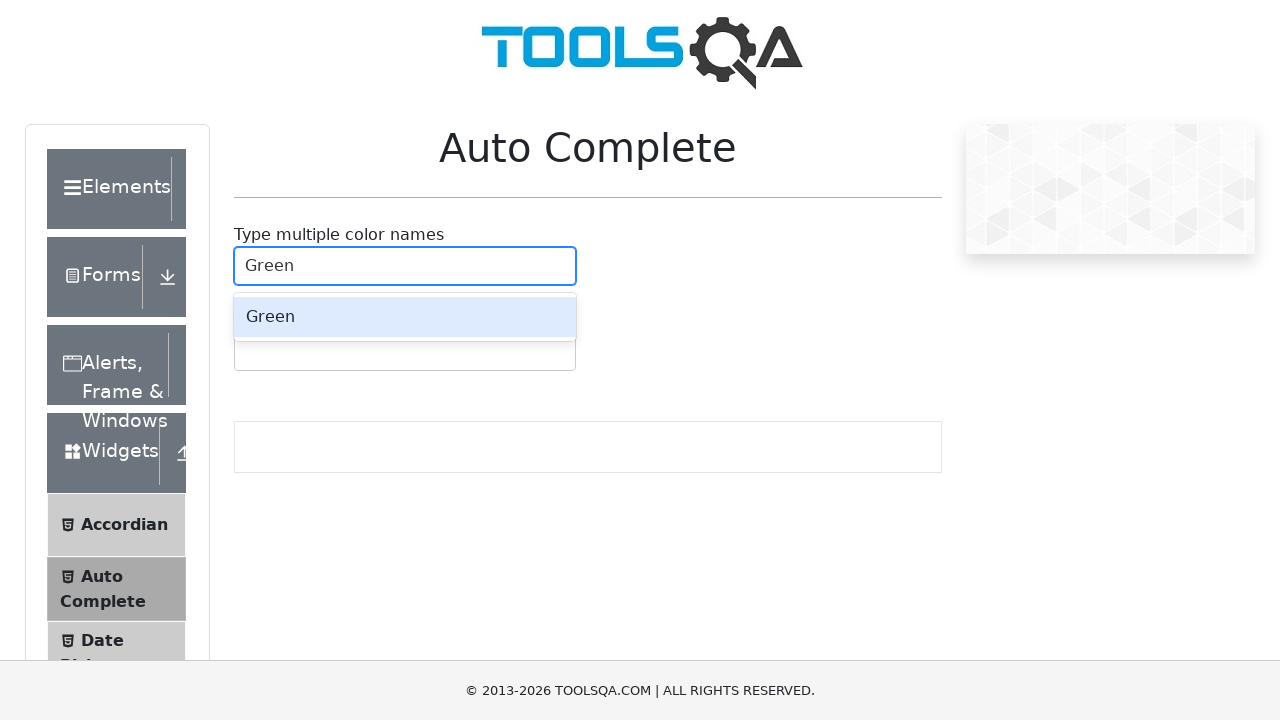

Selected 'Green' from dropdown at (405, 317) on #react-select-2-option-0
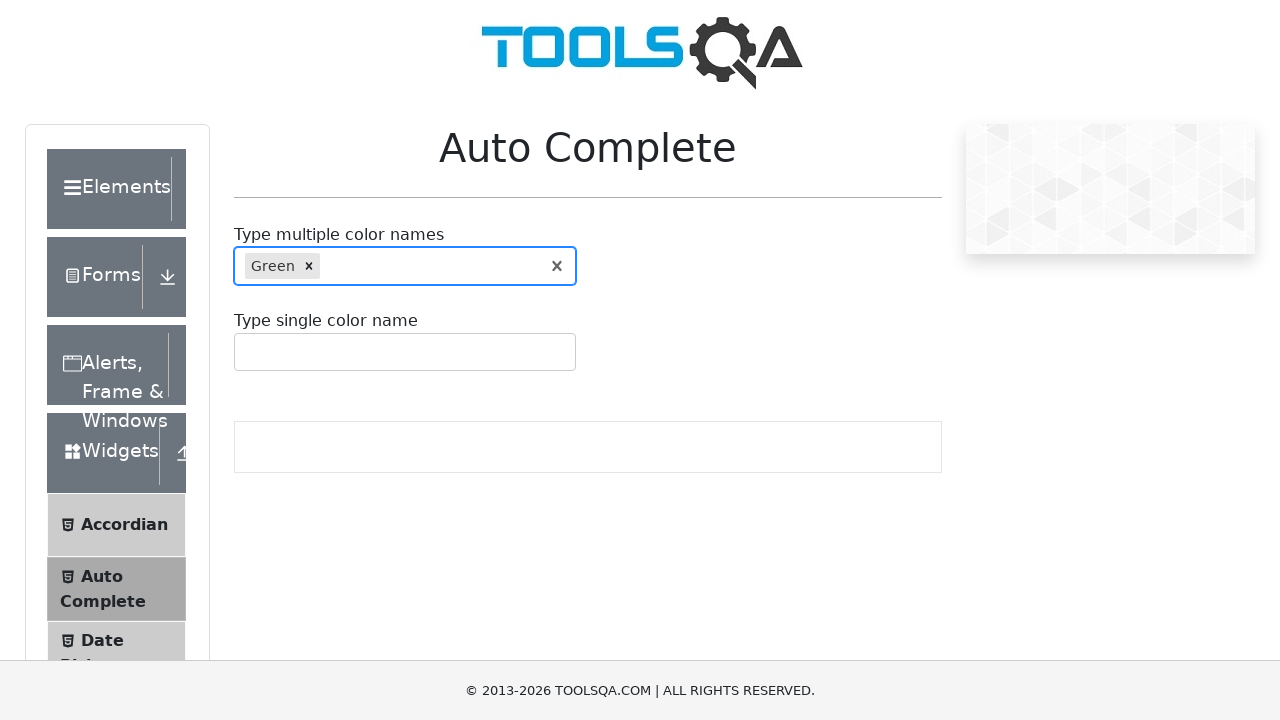

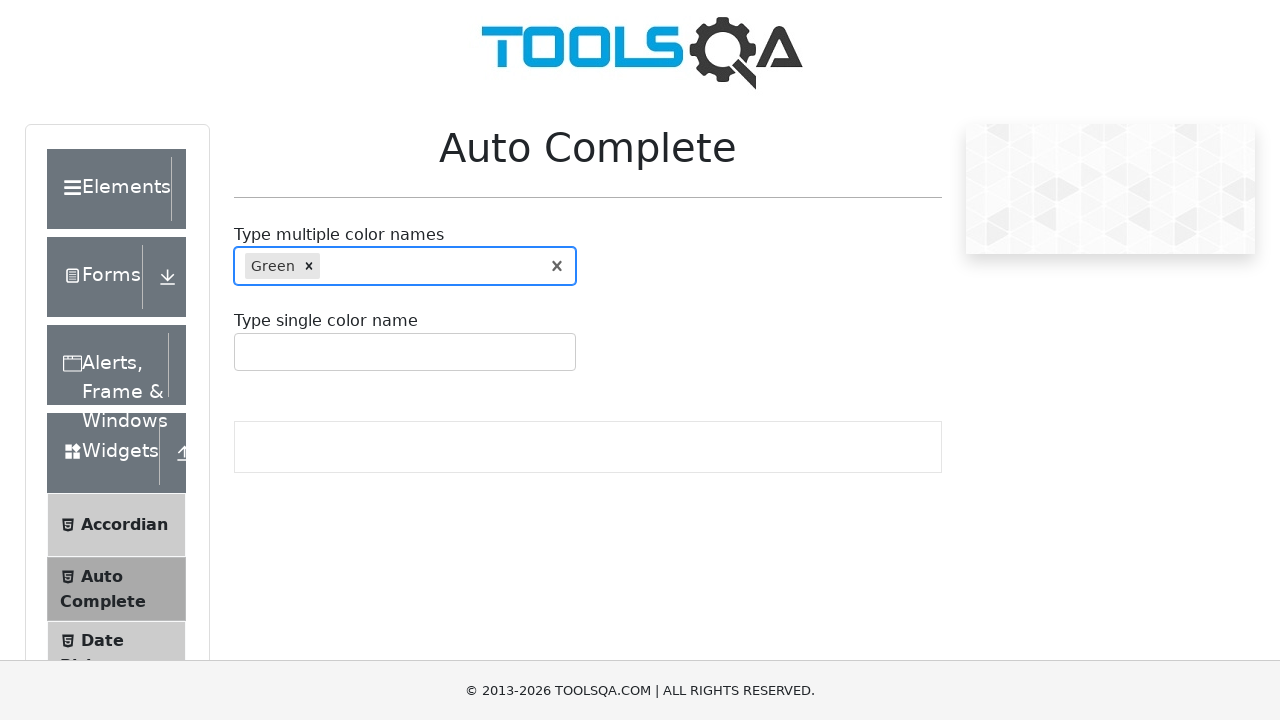